Tests form input functionality by clearing and filling a message field with text

Starting URL: http://r4d4.info/form-button-label2

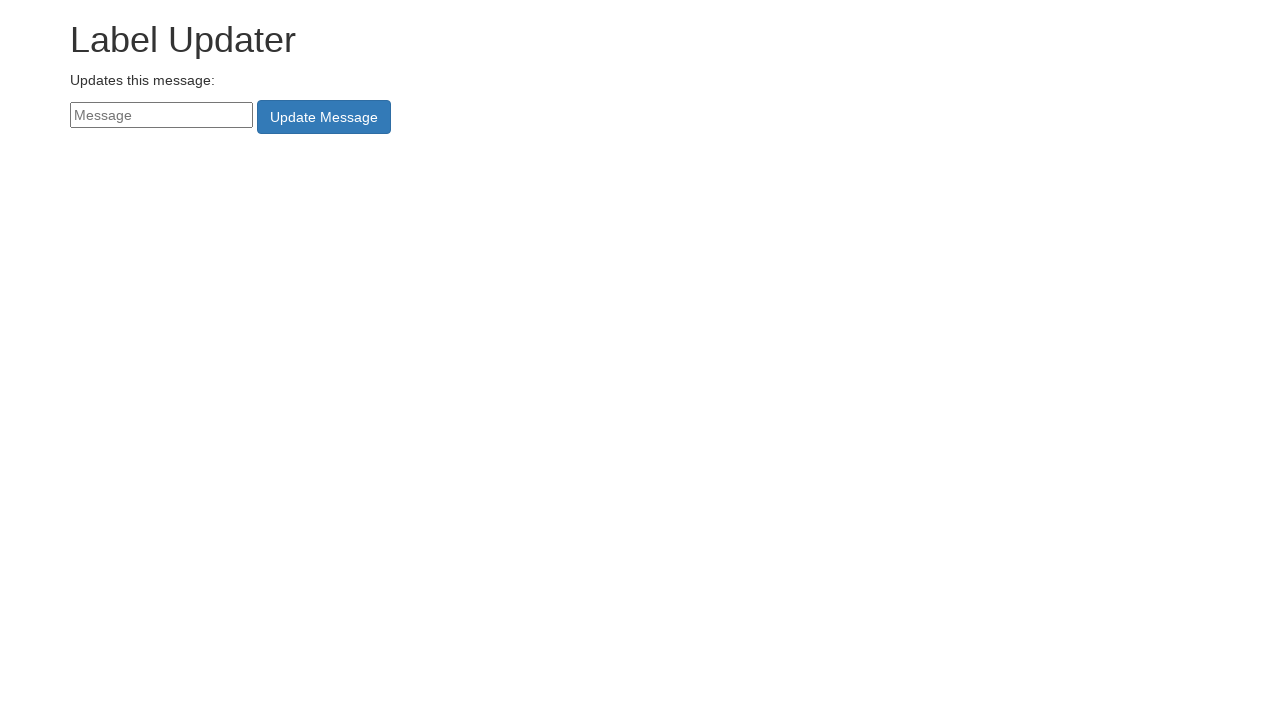

Located message field with ID 'messageNew'
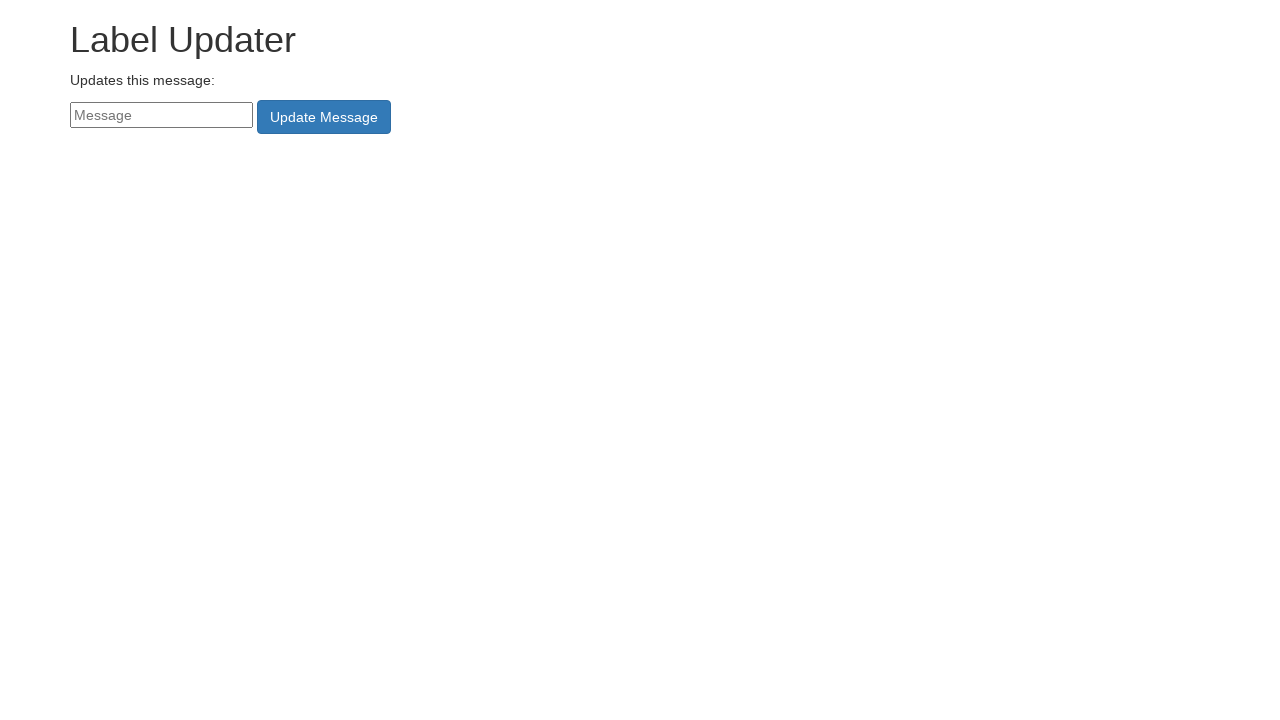

Cleared the message field on #messageNew
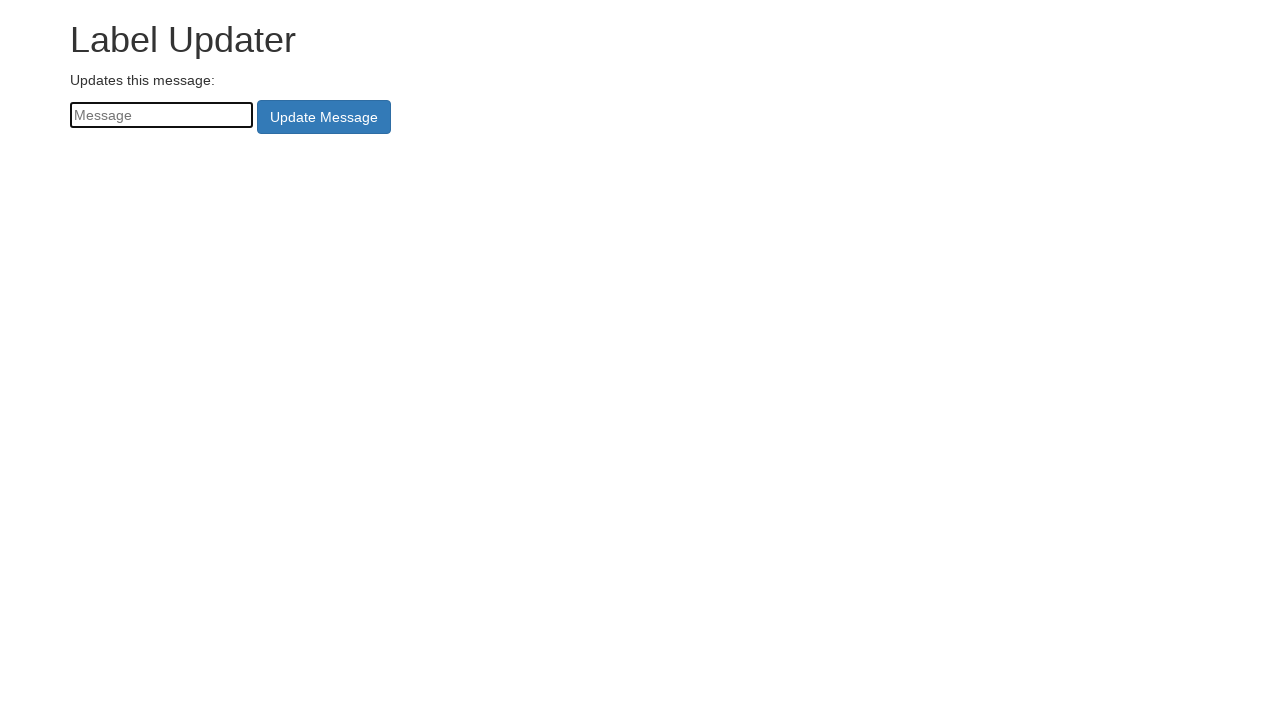

Filled message field with 'Zied Hannachi' on #messageNew
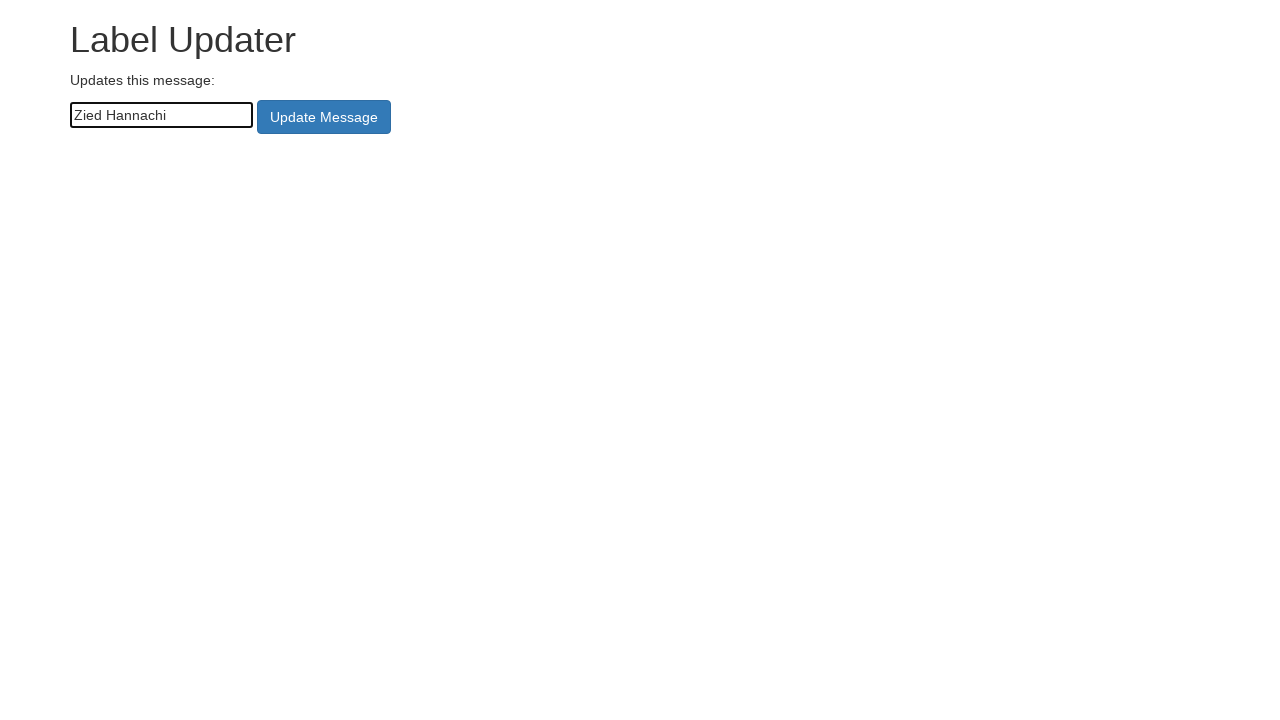

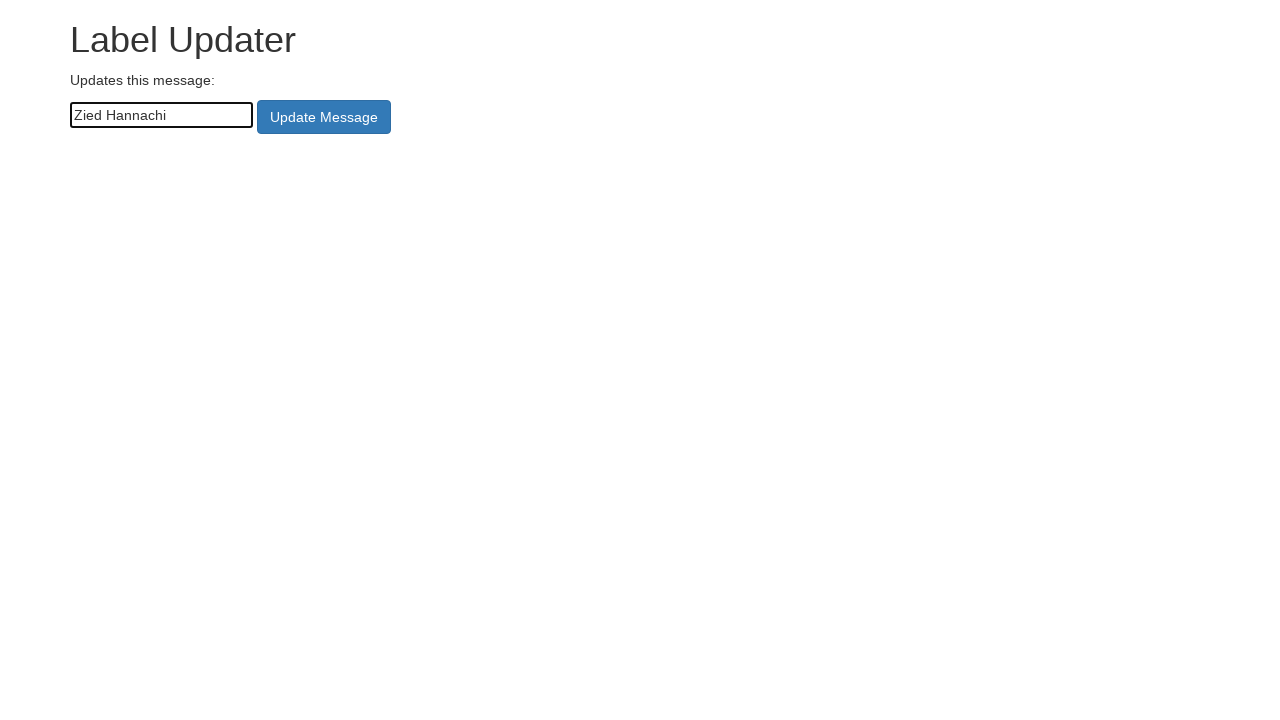